Tests adding elements by clicking an "Add Element" button twice, then removing one element by clicking "Delete", and verifying only one delete button remains.

Starting URL: http://the-internet.herokuapp.com/add_remove_elements/

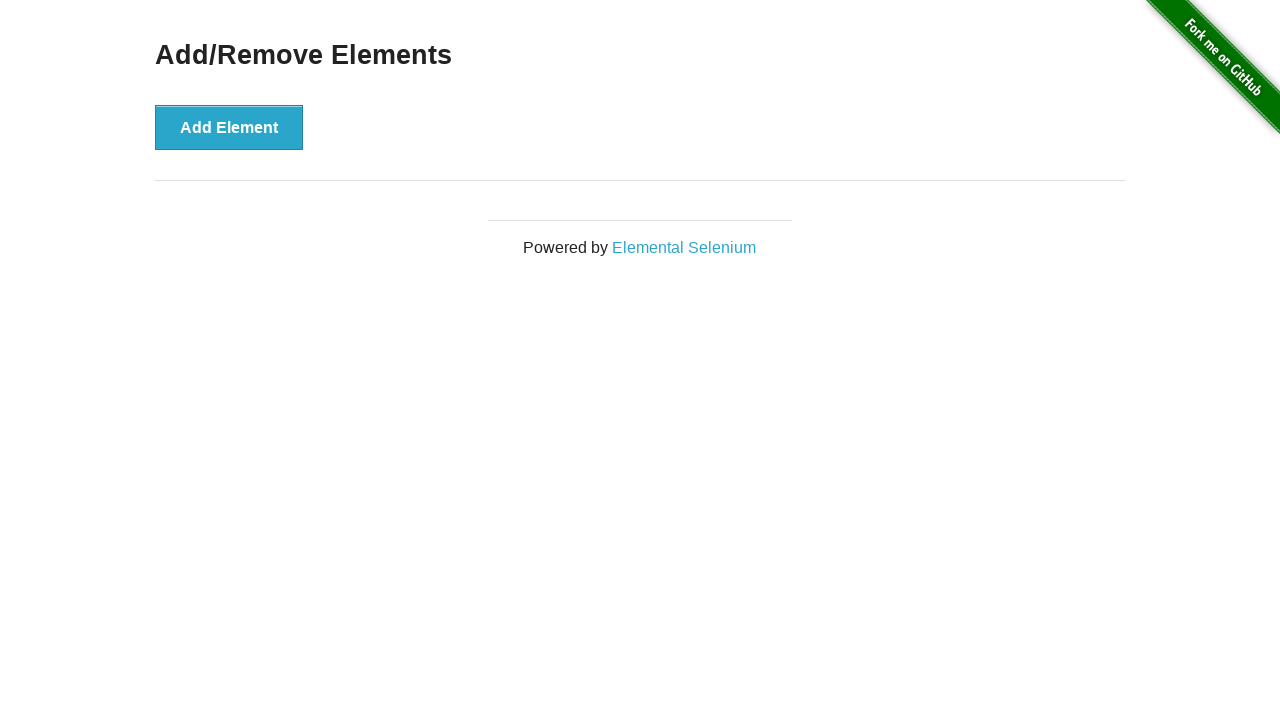

Navigated to Add/Remove Elements page
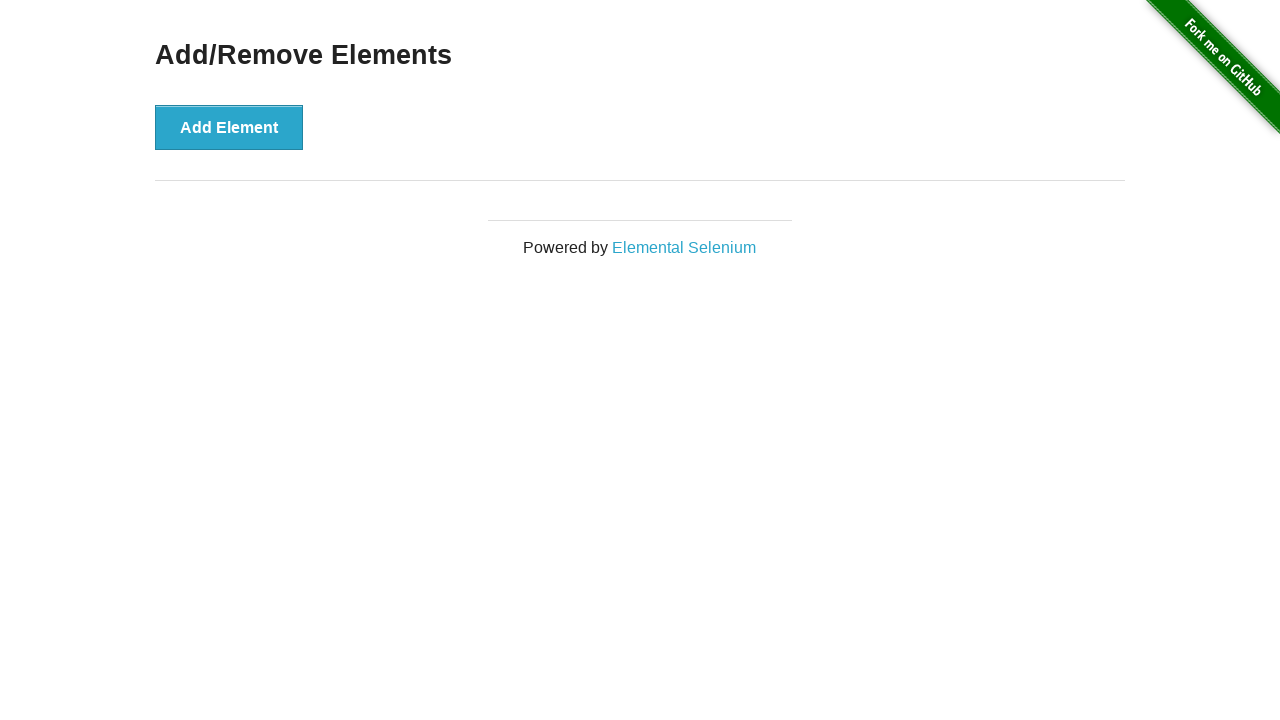

Clicked Add Element button (first time) at (229, 127) on button[onclick='addElement()']
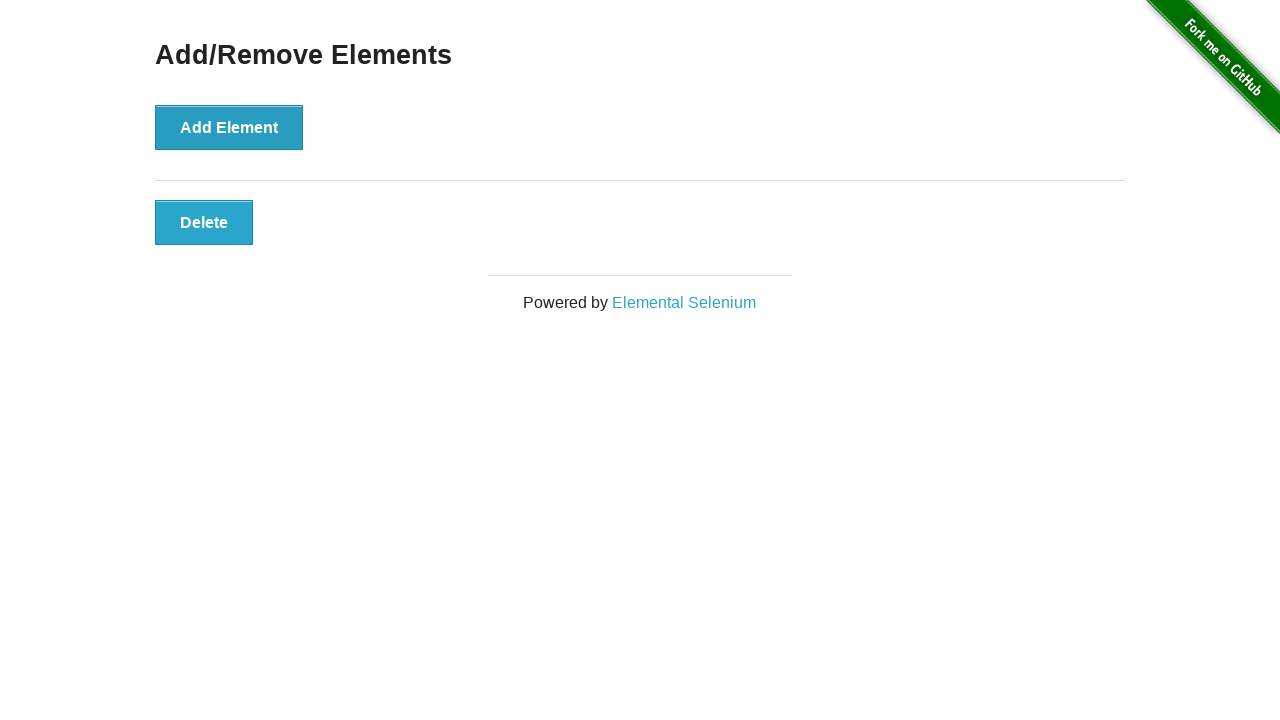

Clicked Add Element button (second time) at (229, 127) on button[onclick='addElement()']
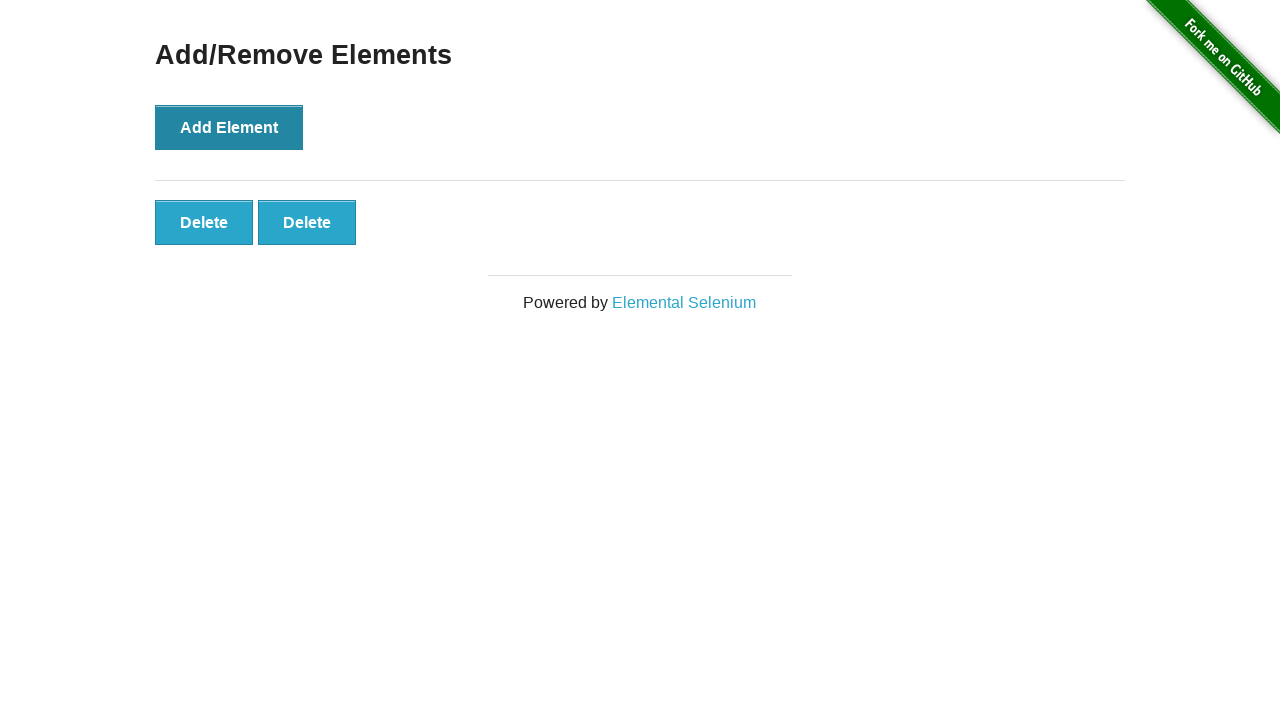

Clicked the first Delete button at (204, 222) on button[onclick='deleteElement()'] >> nth=0
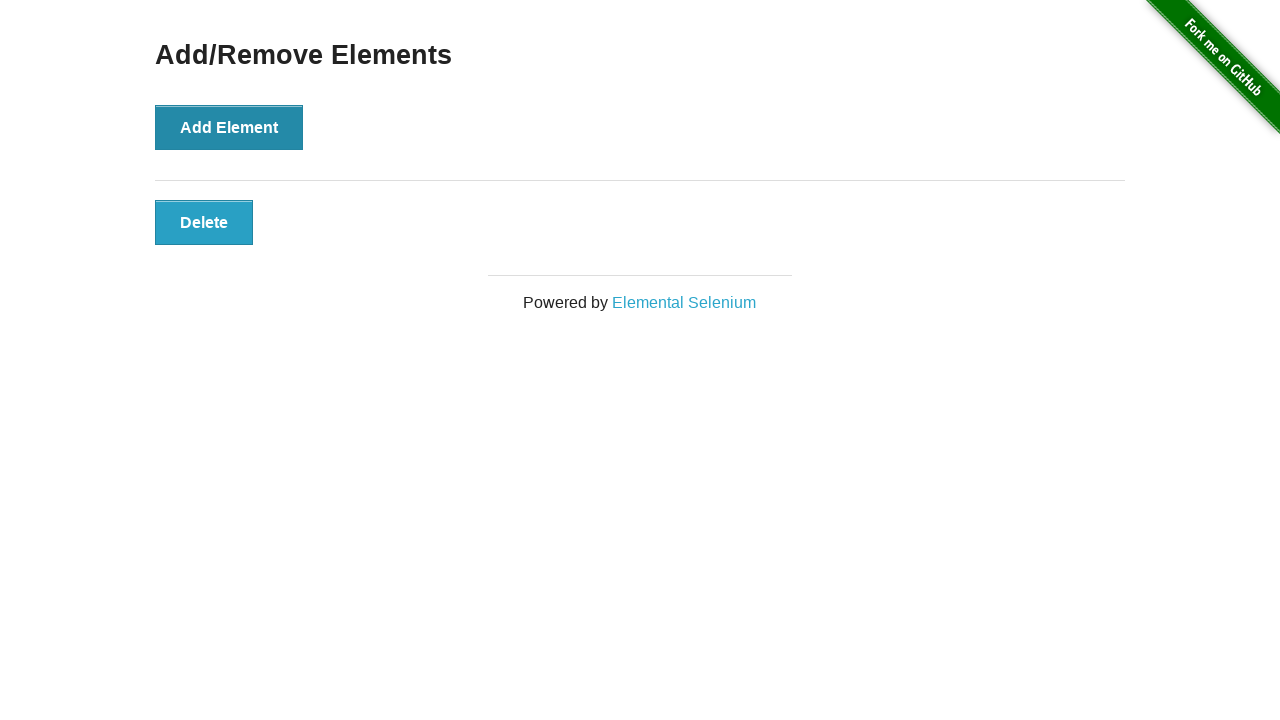

Verified that exactly one Delete button remains
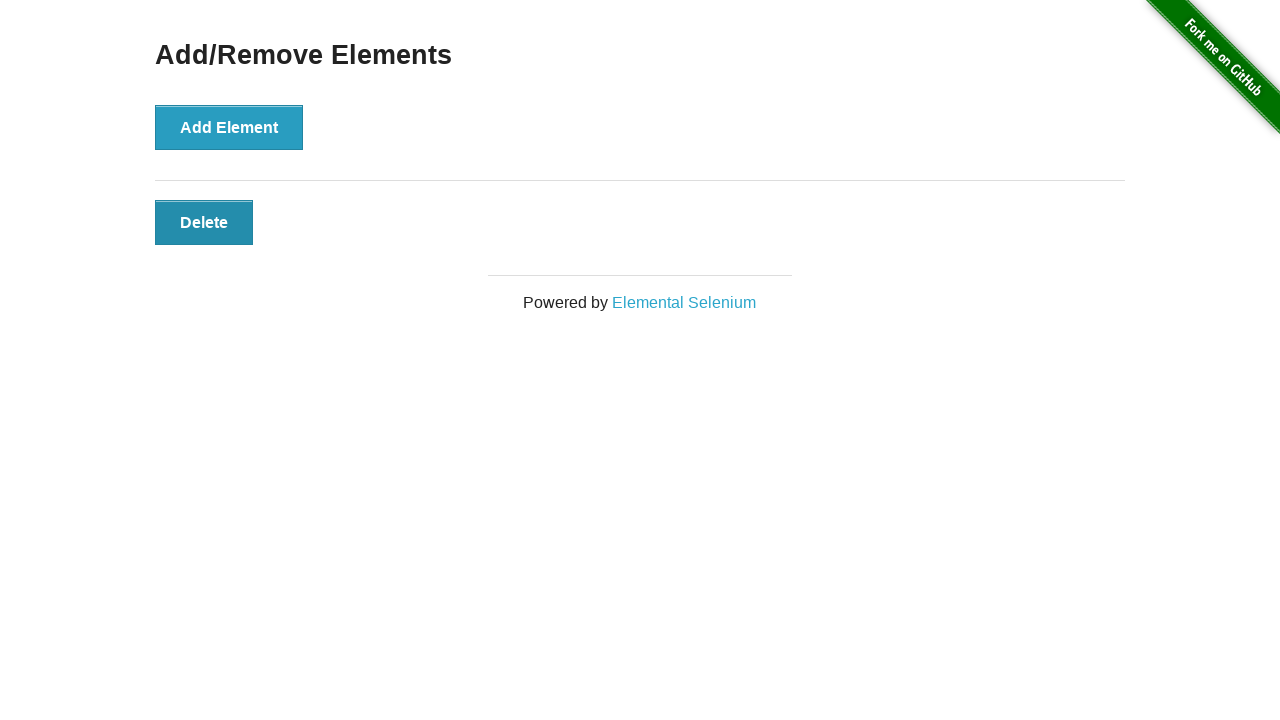

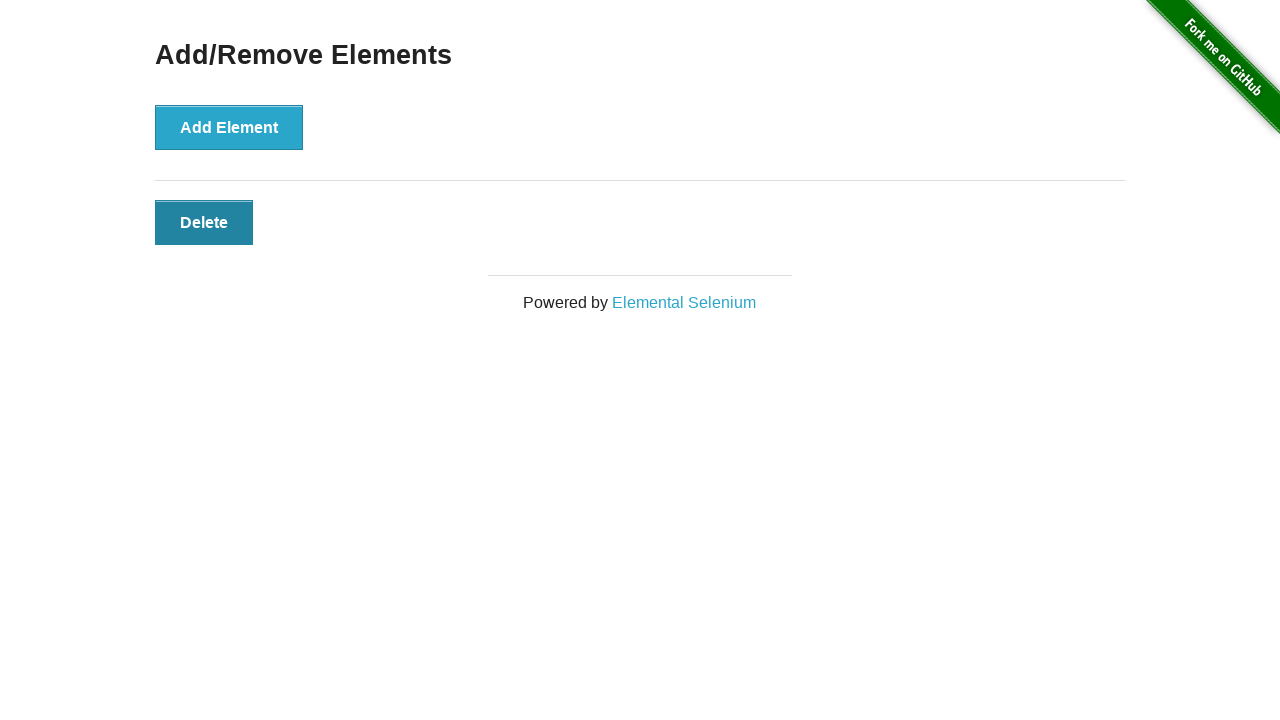